Tests various popup interactions including alert, confirmation, and prompt dialogs on a practice automation website

Starting URL: https://practice-automation.com/popups/

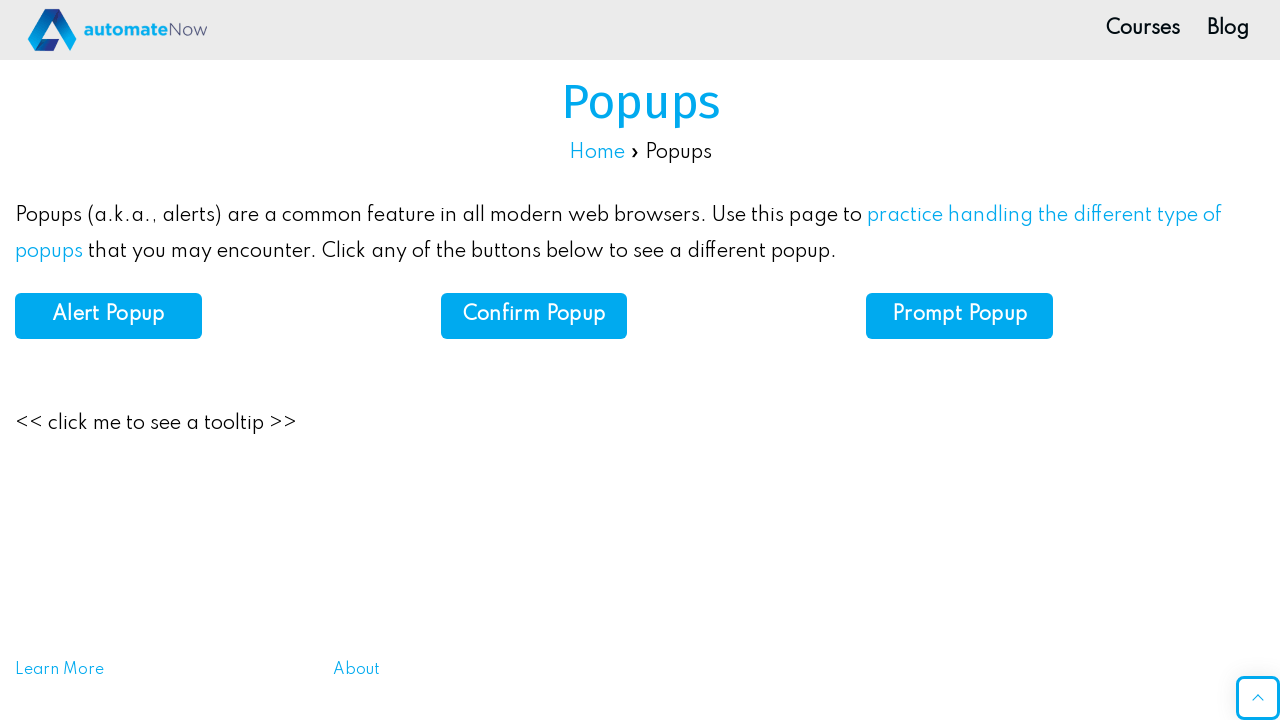

Navigated to popup practice automation website
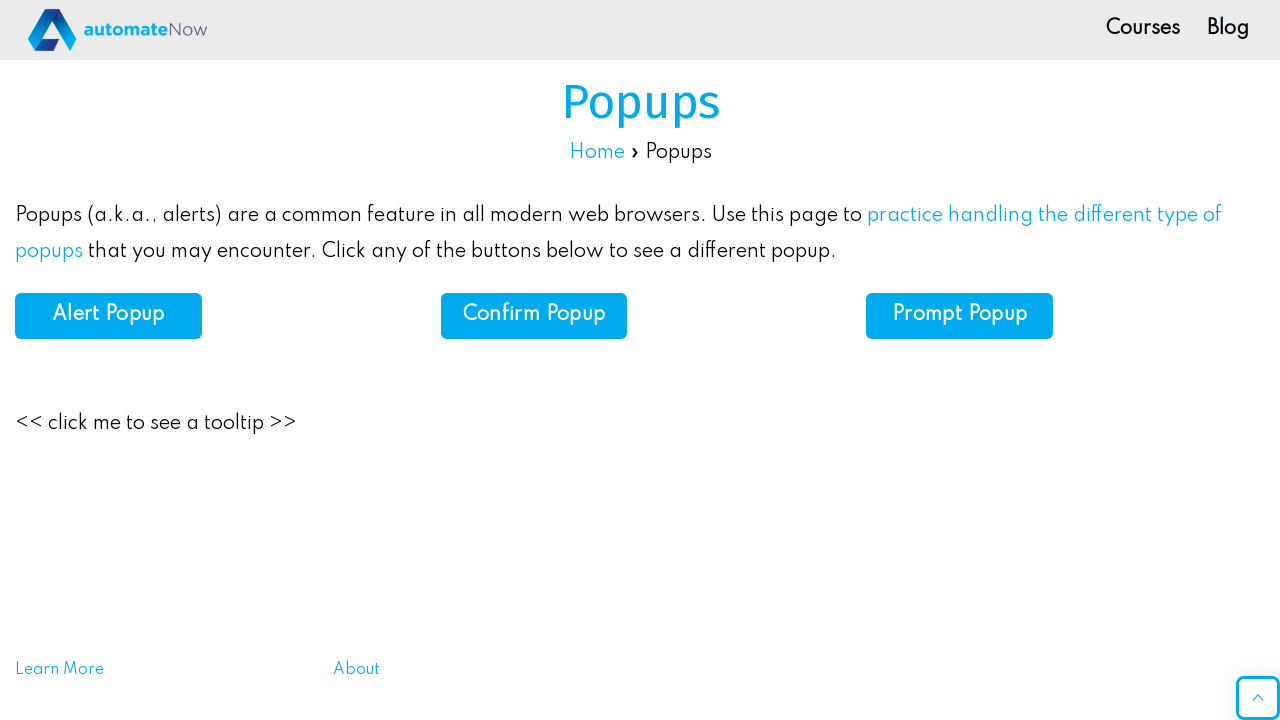

Clicked alert button at (108, 316) on #alert
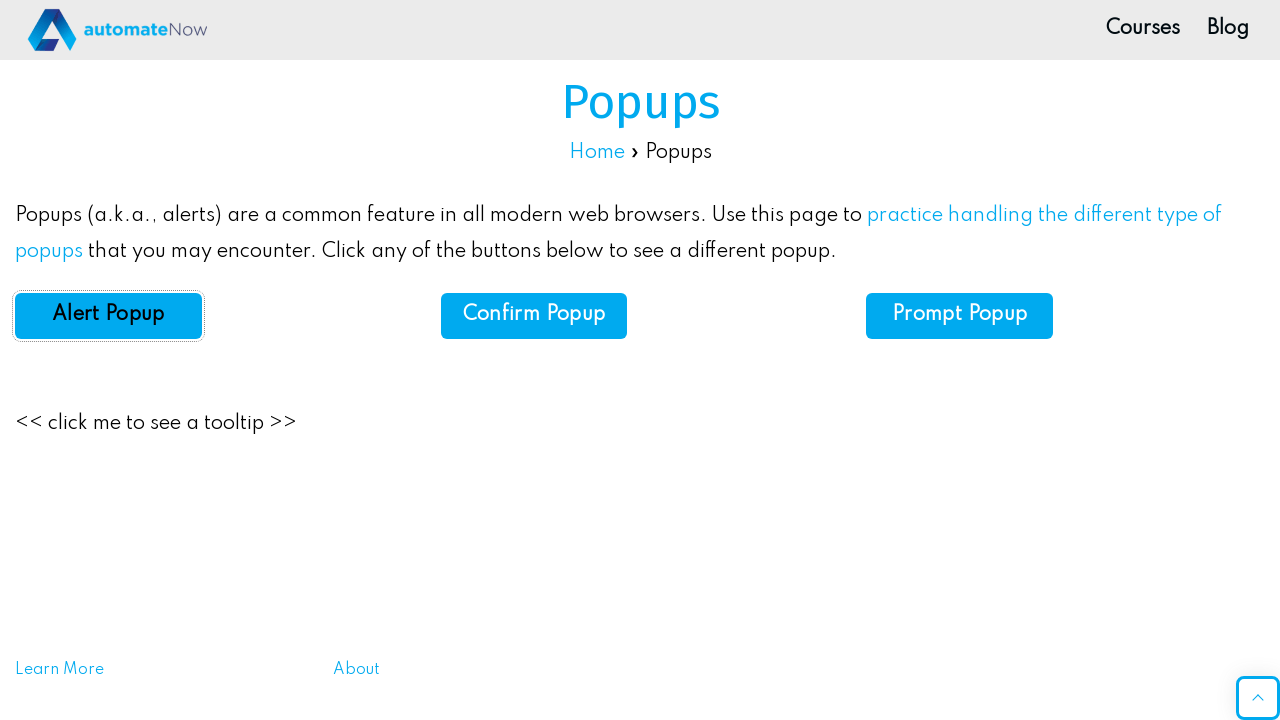

Set up dialog handler to accept alert
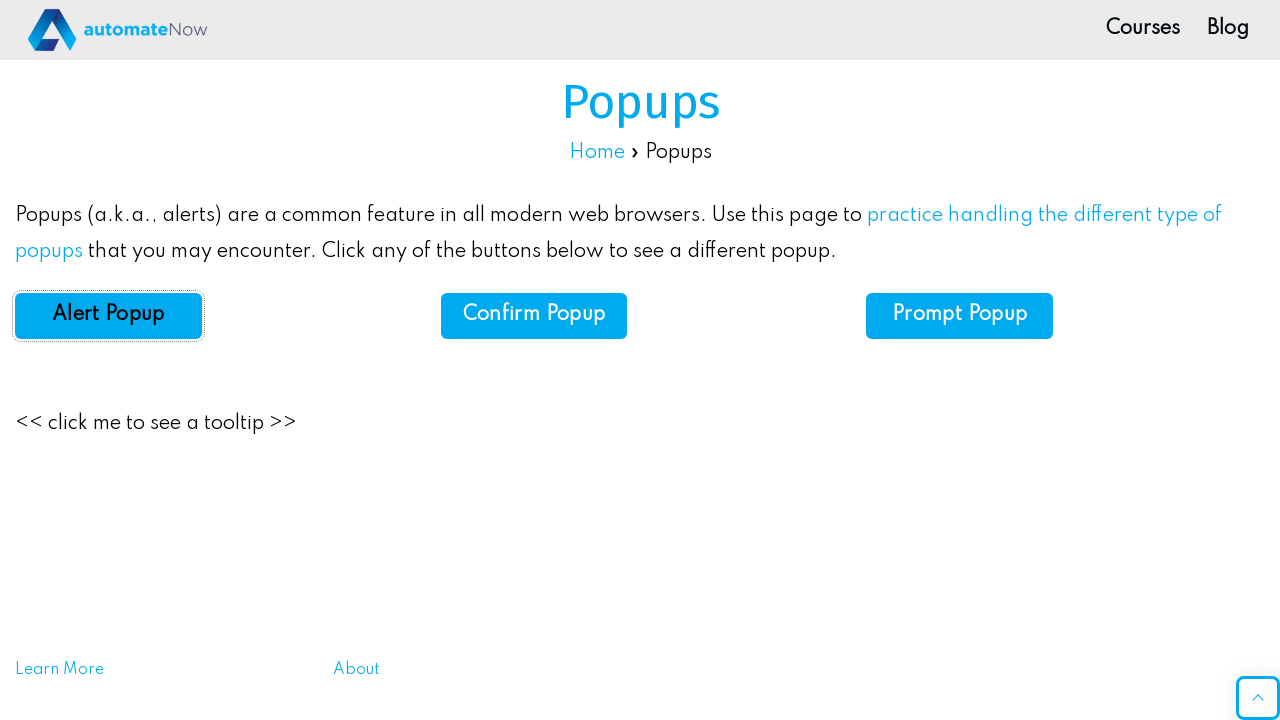

Waited for alert dialog to be processed
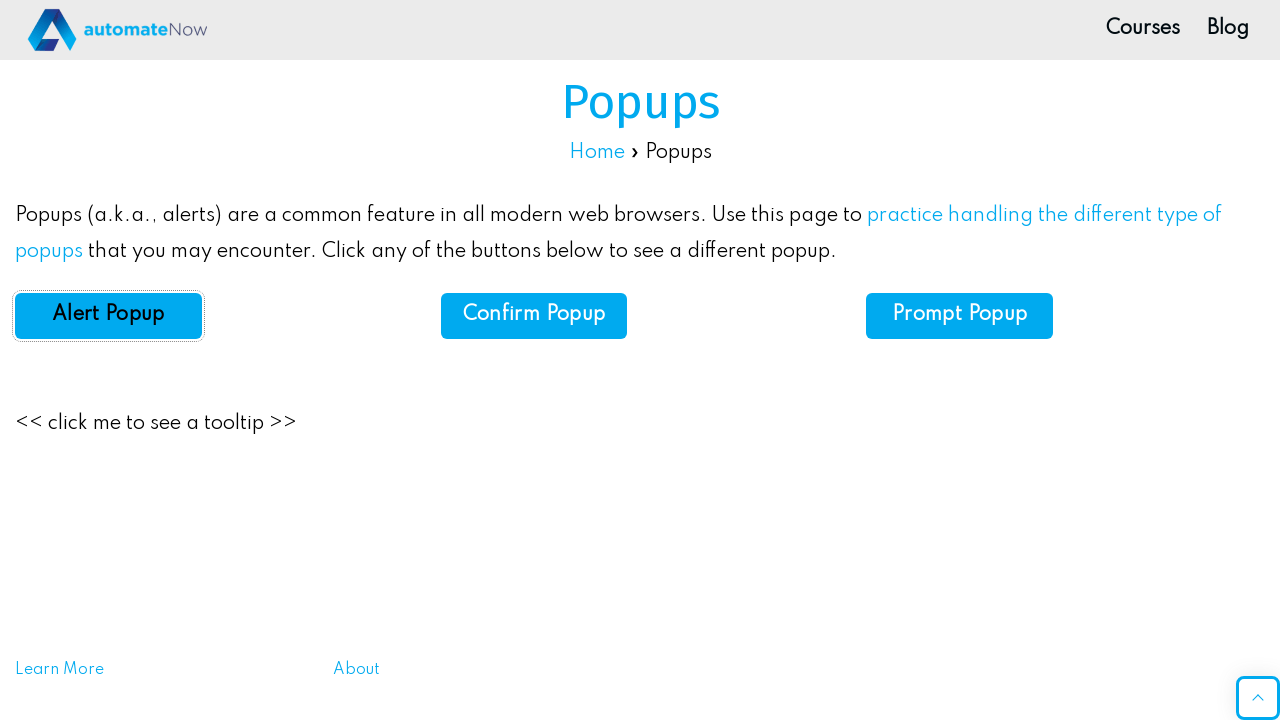

Clicked confirmation button at (534, 316) on #confirm
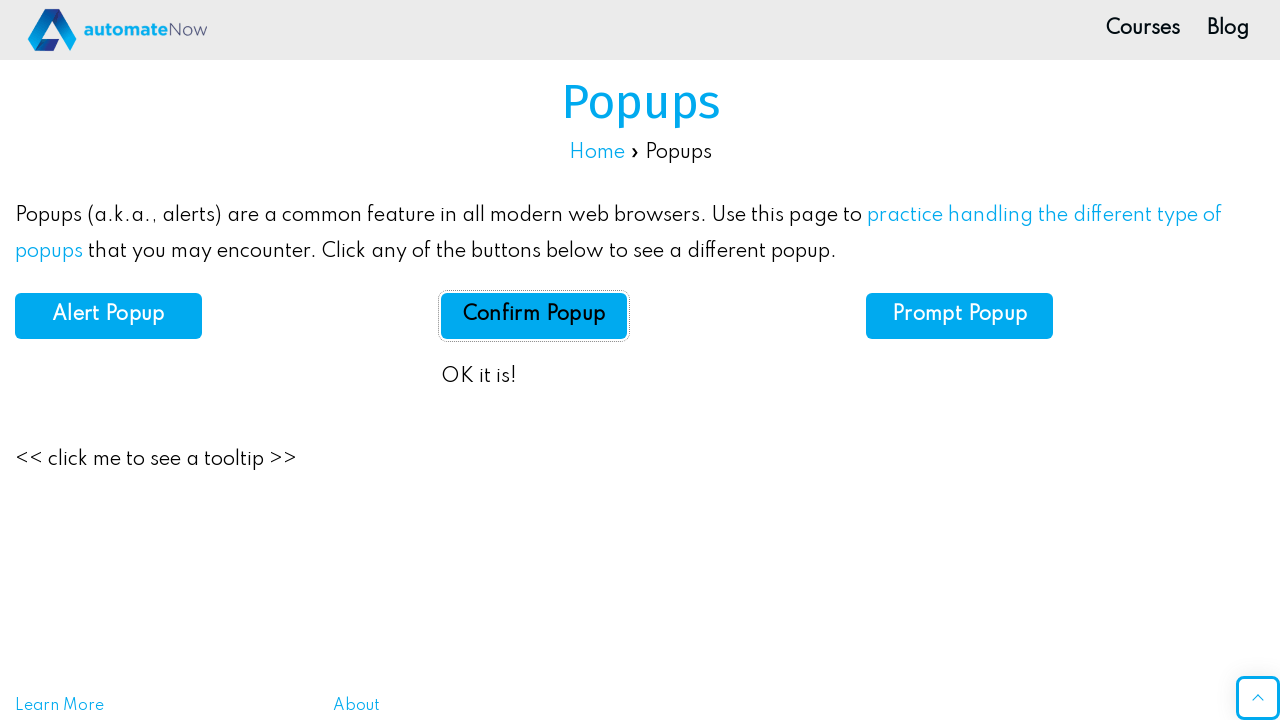

Set up dialog handler to accept confirmation
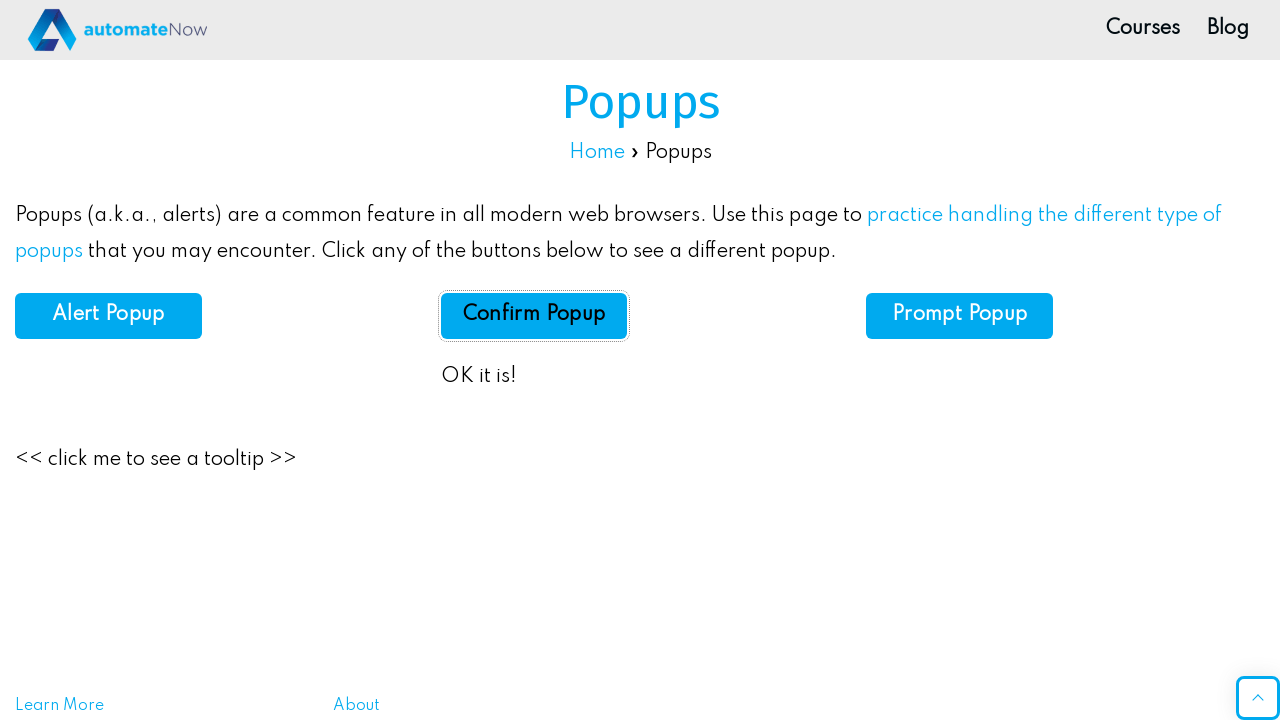

Waited for confirmation dialog to be processed
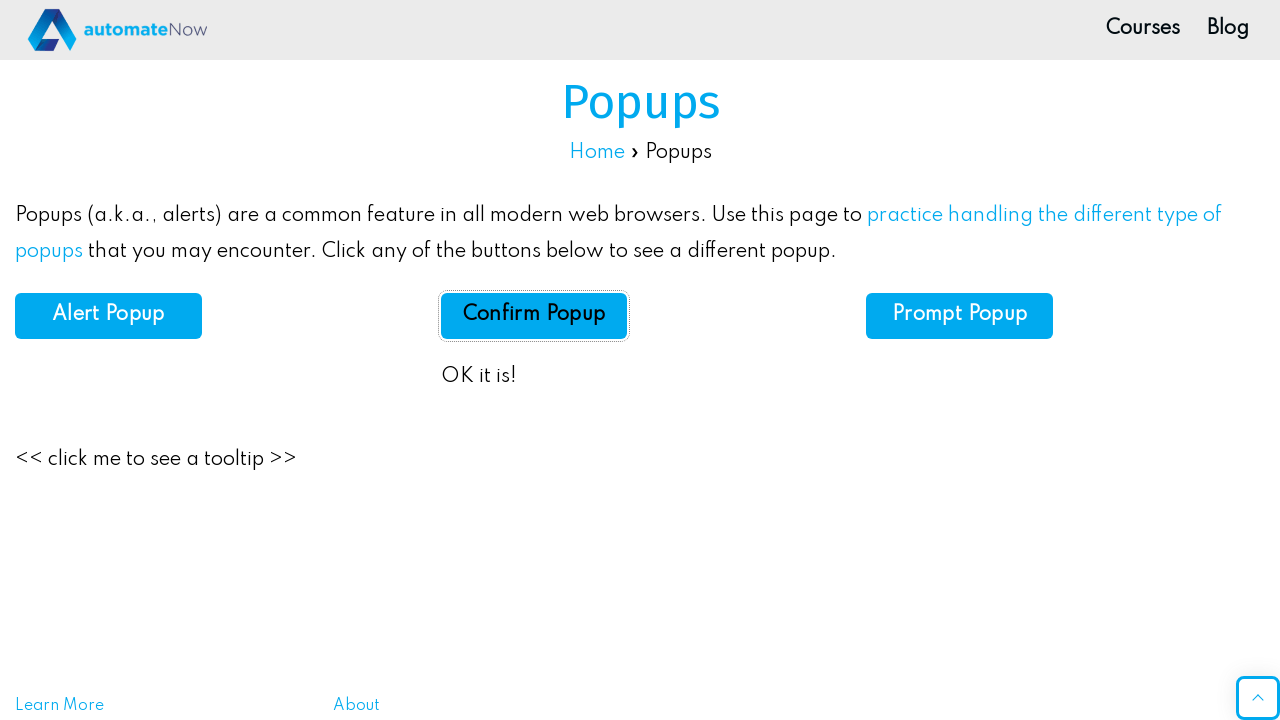

Clicked prompt button at (960, 316) on #prompt
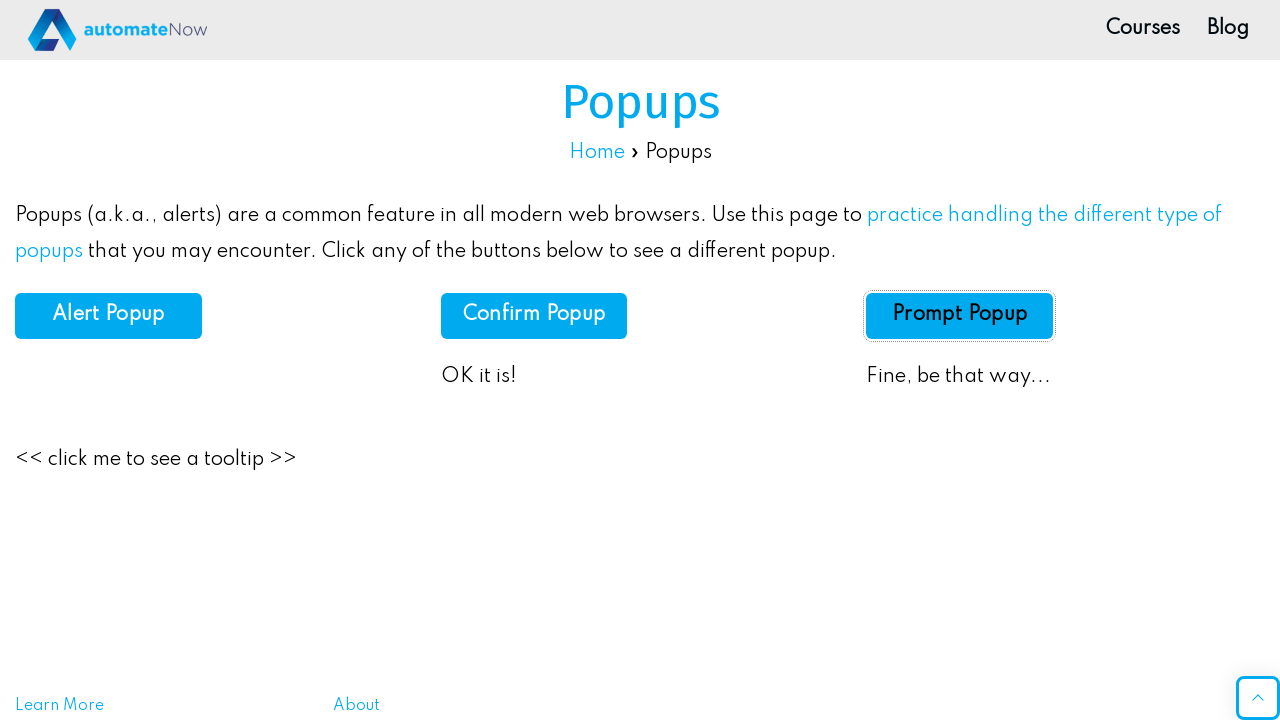

Set up dialog handler to enter 'irfan' in prompt and accept
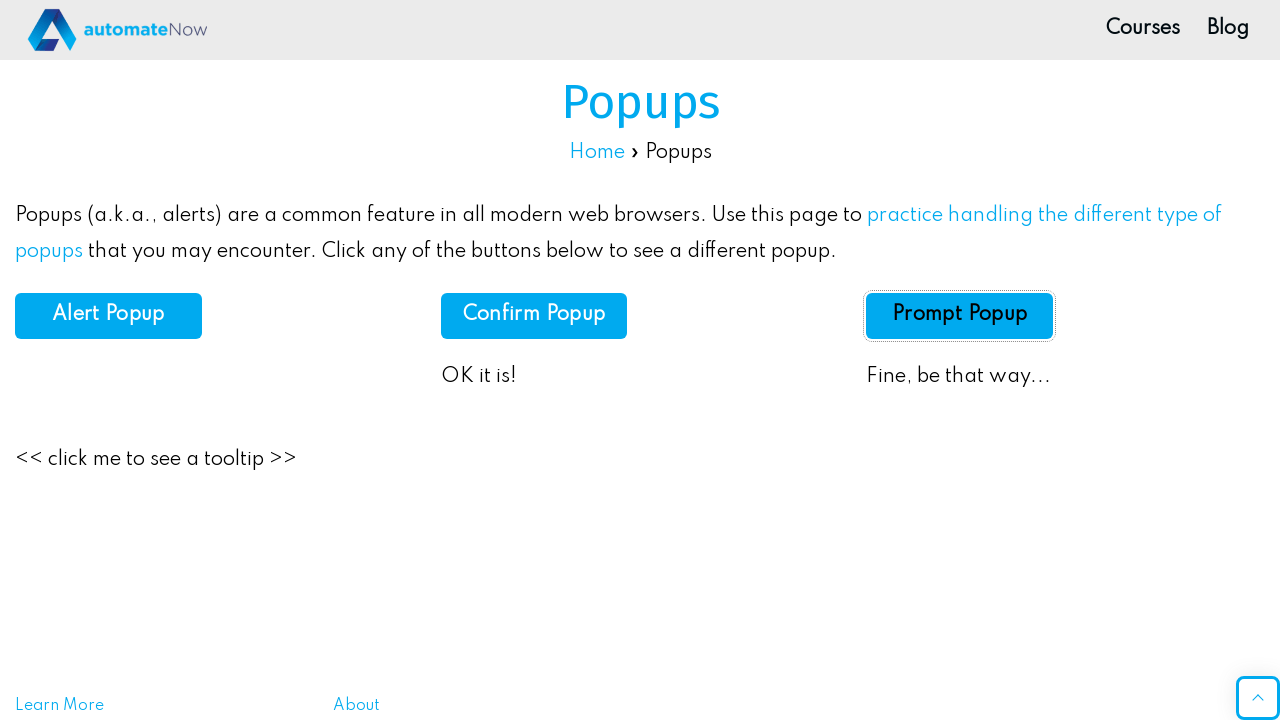

Waited for prompt dialog to be processed
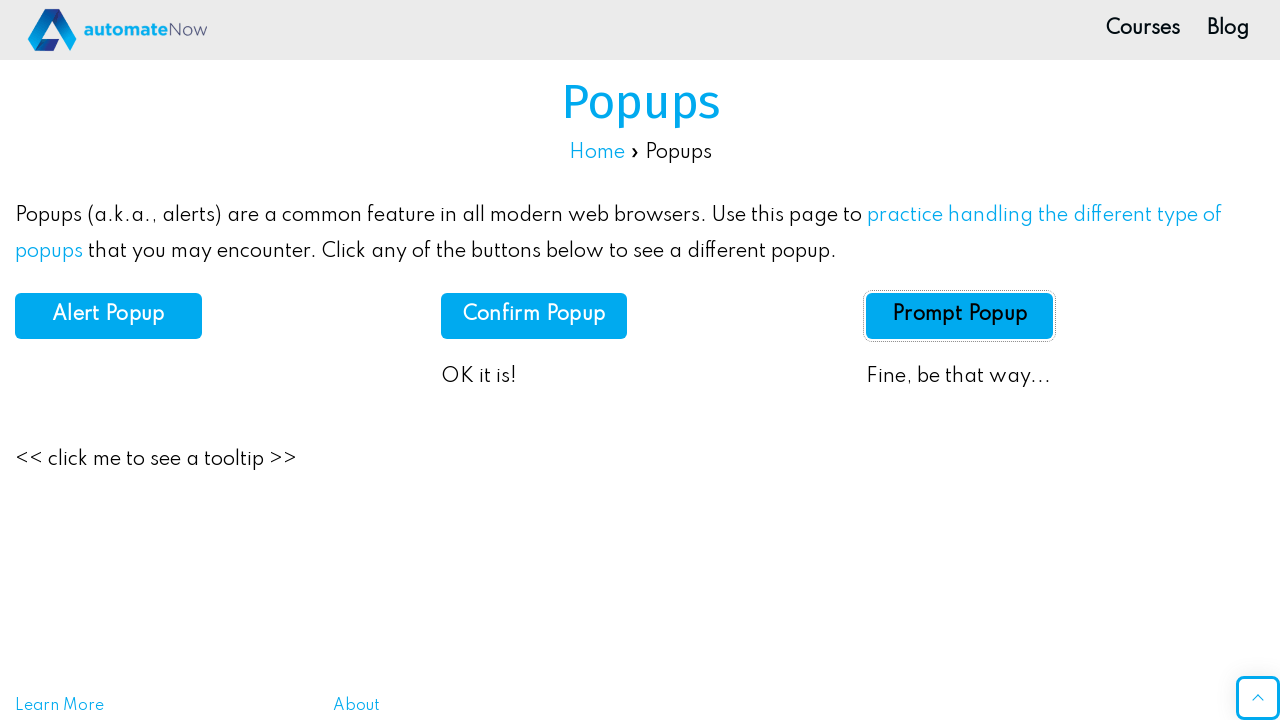

Verified prompt result element is visible
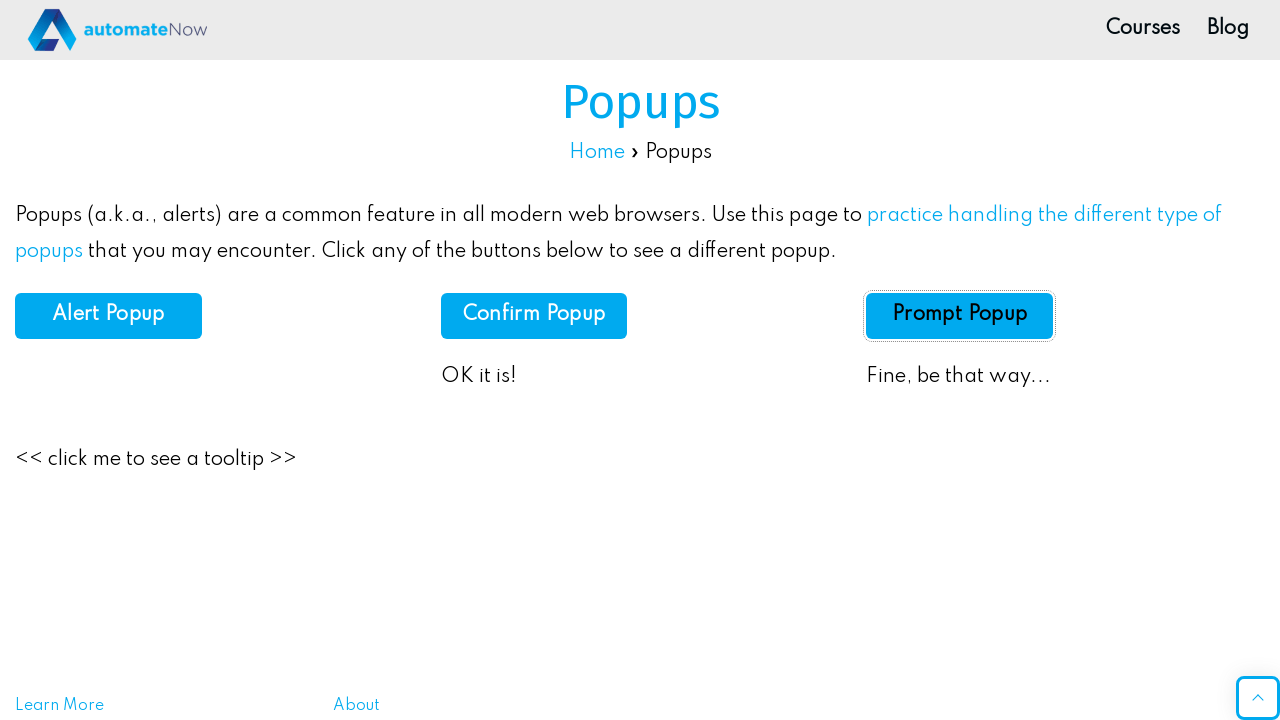

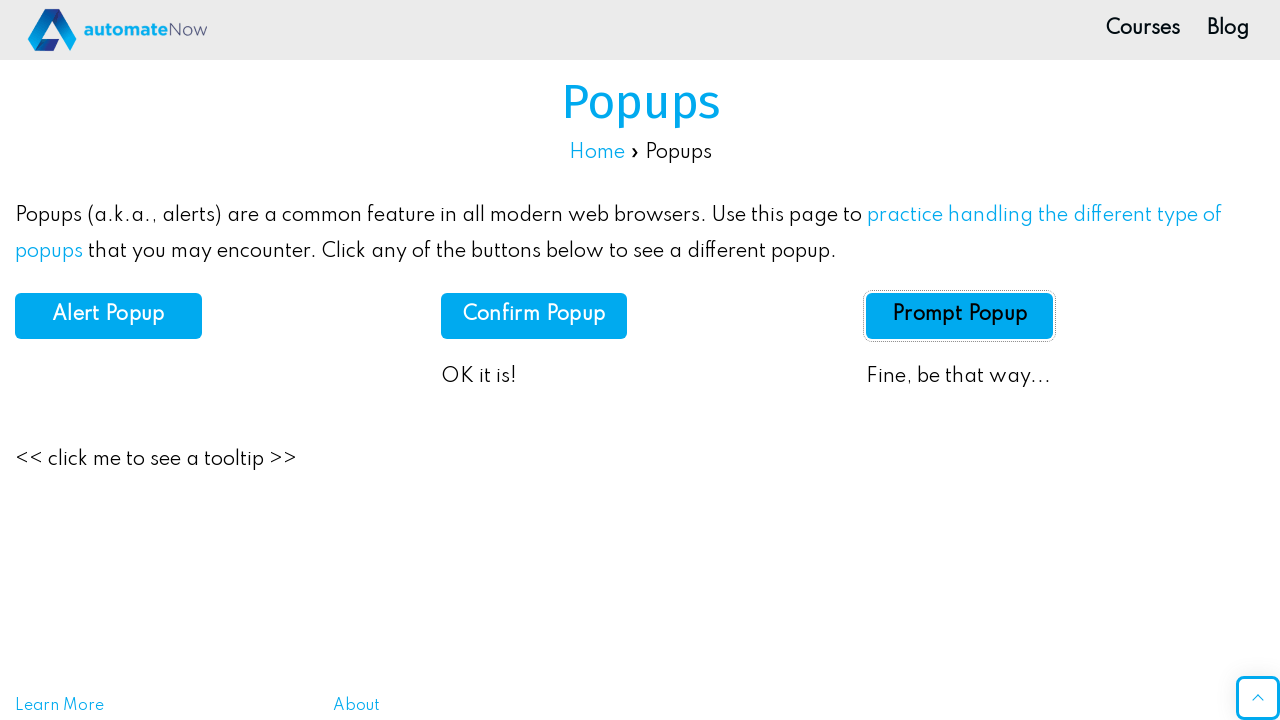